Tests shifting content menu by navigating to the shifting content page and counting menu elements

Starting URL: https://the-internet.herokuapp.com/

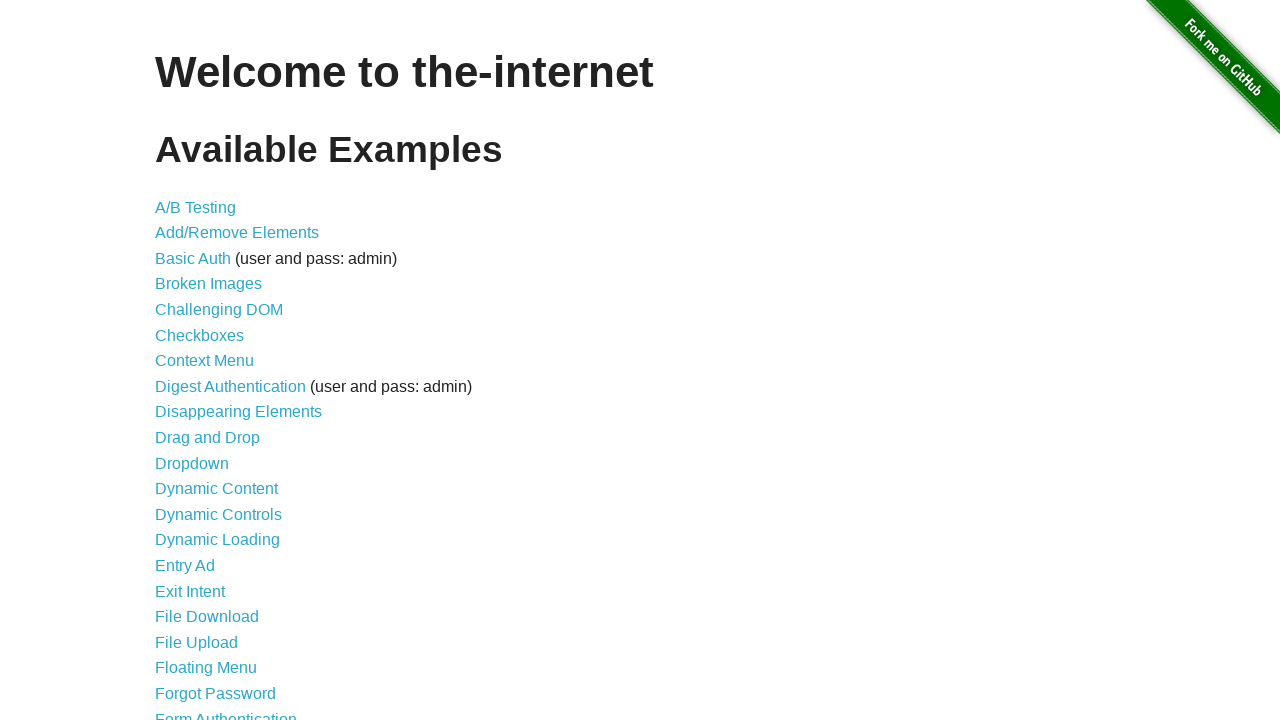

Clicked on Shifting Content link at (212, 523) on text=Shifting Content
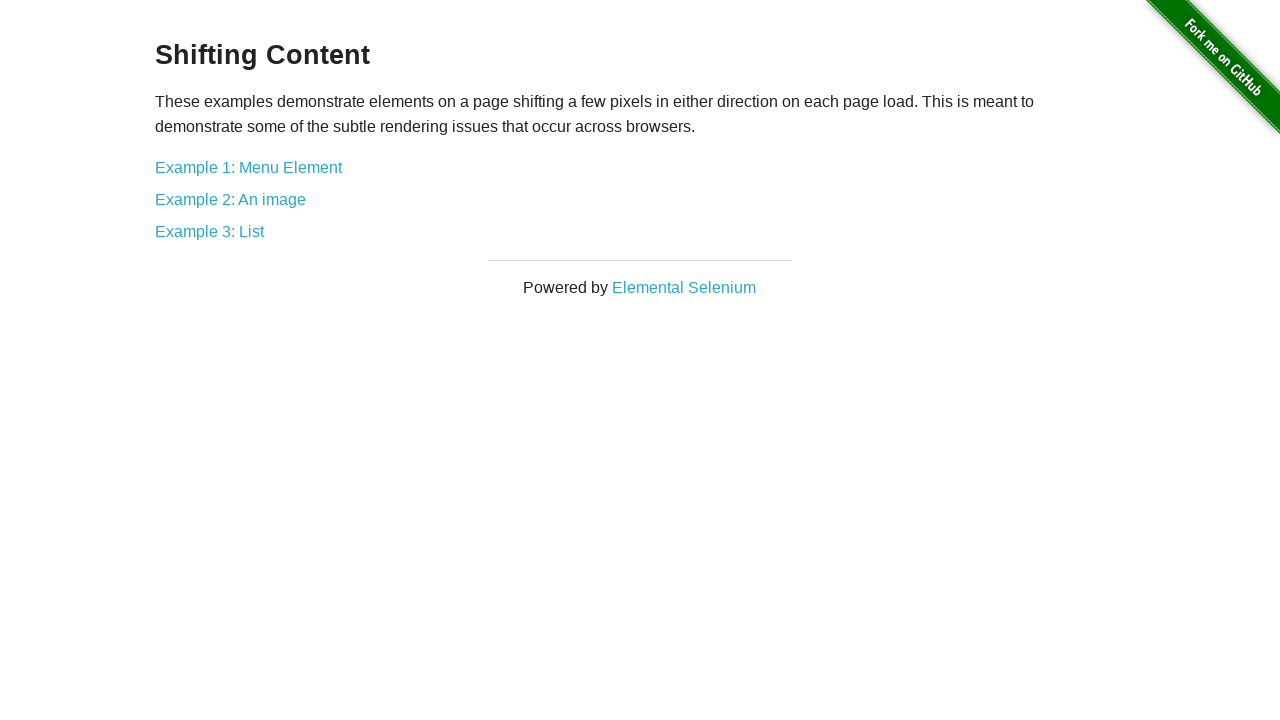

Clicked on Example 1: Menu Element link at (248, 167) on text=Example 1: Menu Element
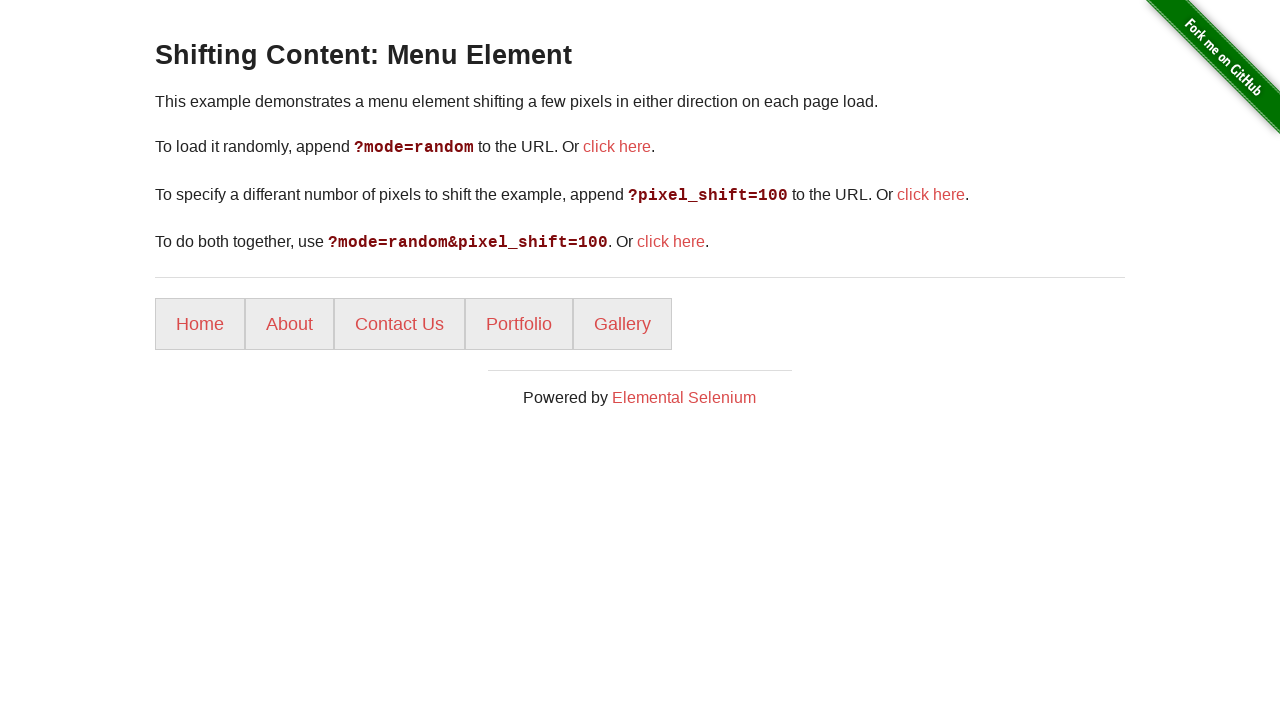

Menu elements loaded
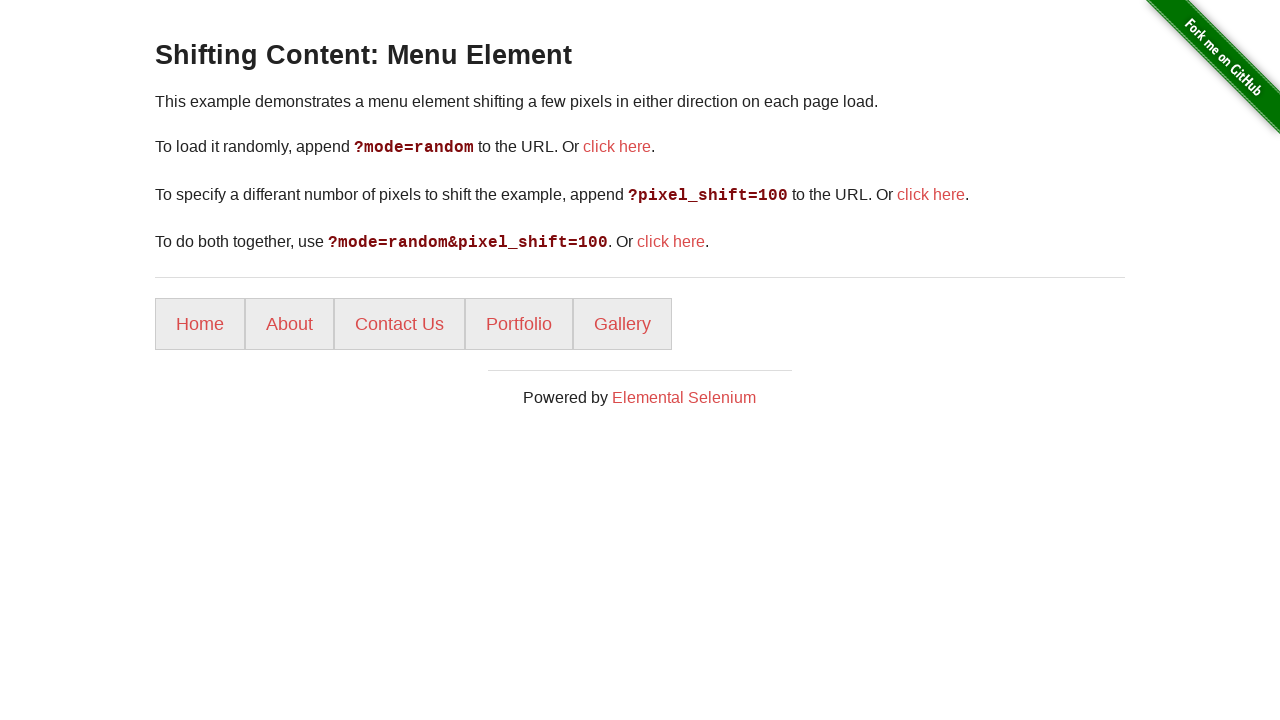

Retrieved all menu items - count: 5
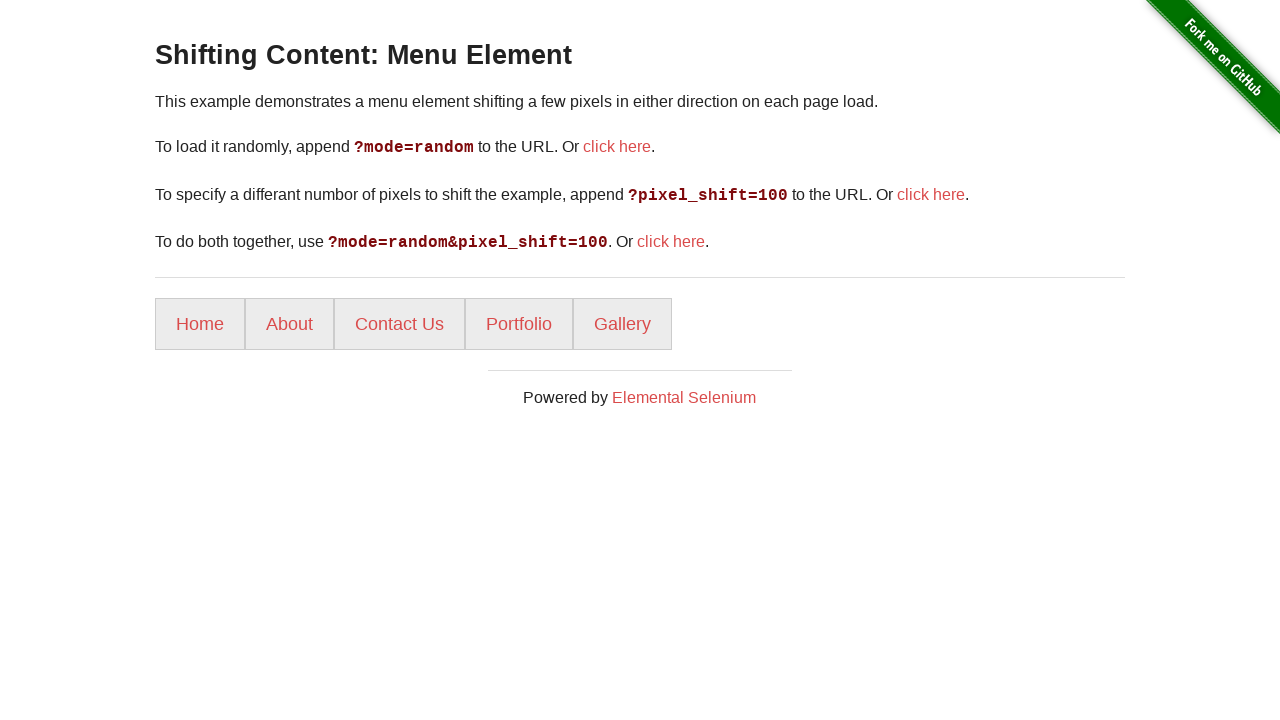

Printed menu item count: 5
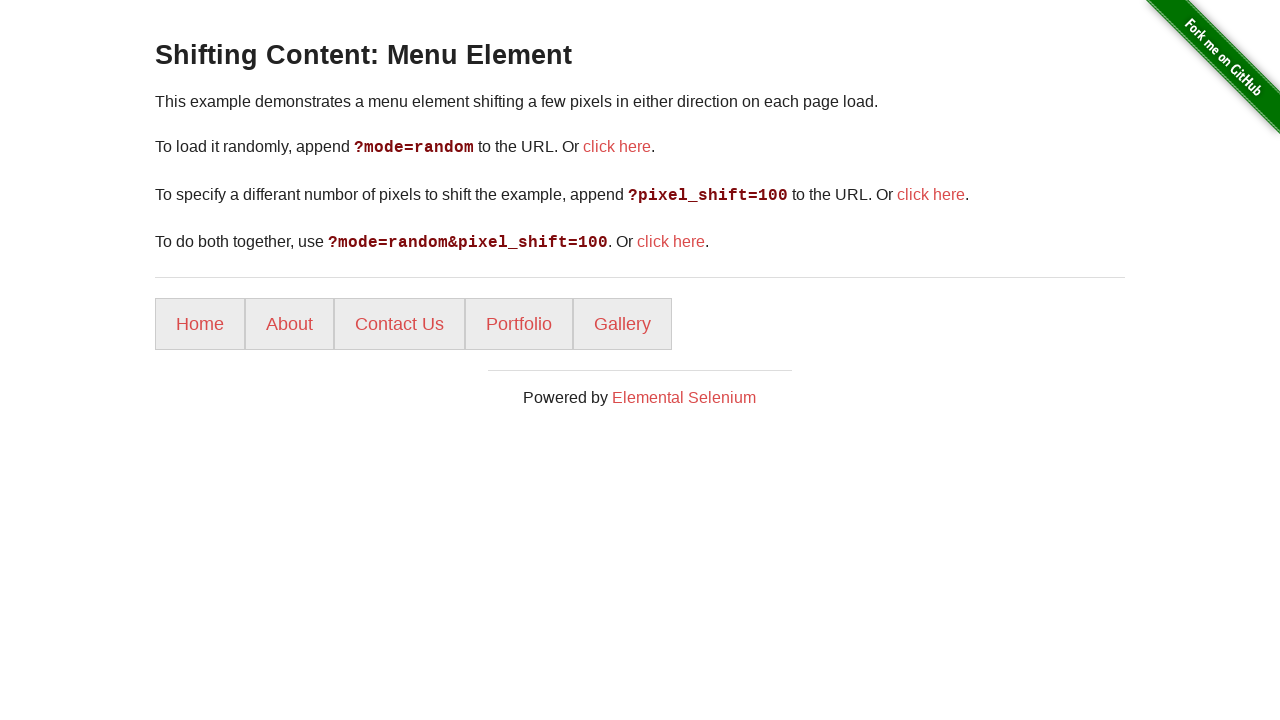

Printed page title: The Internet
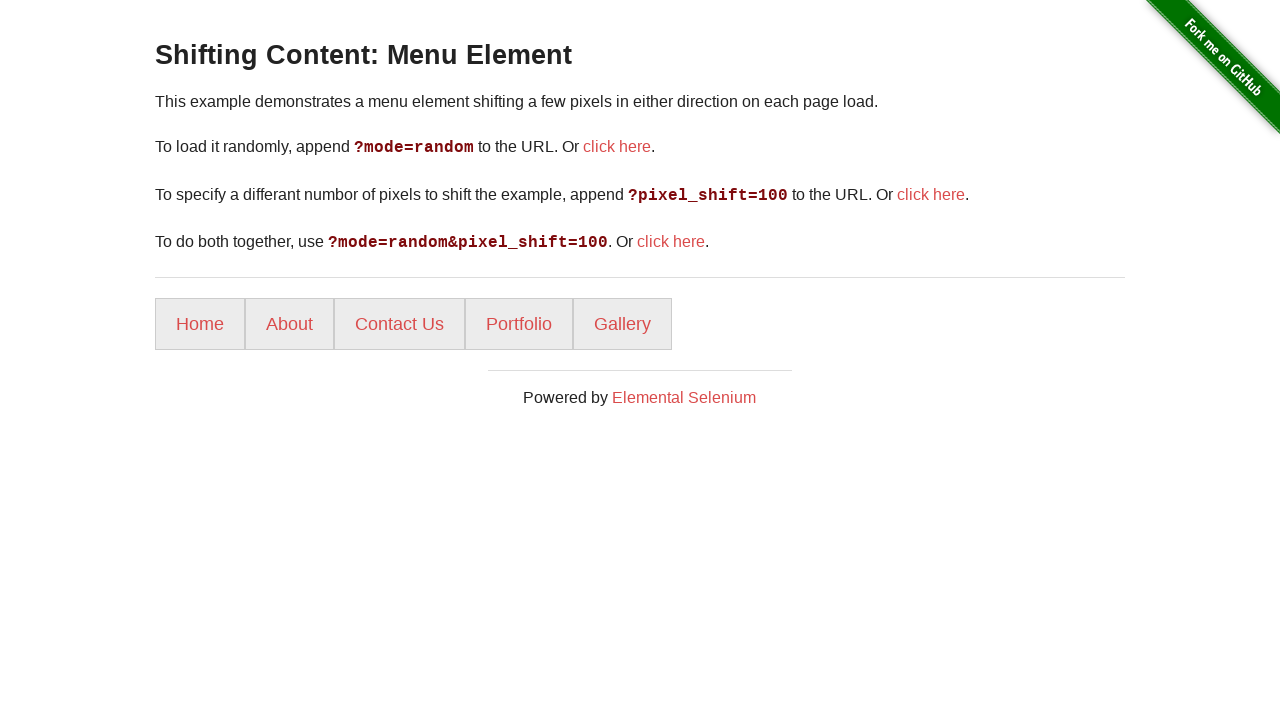

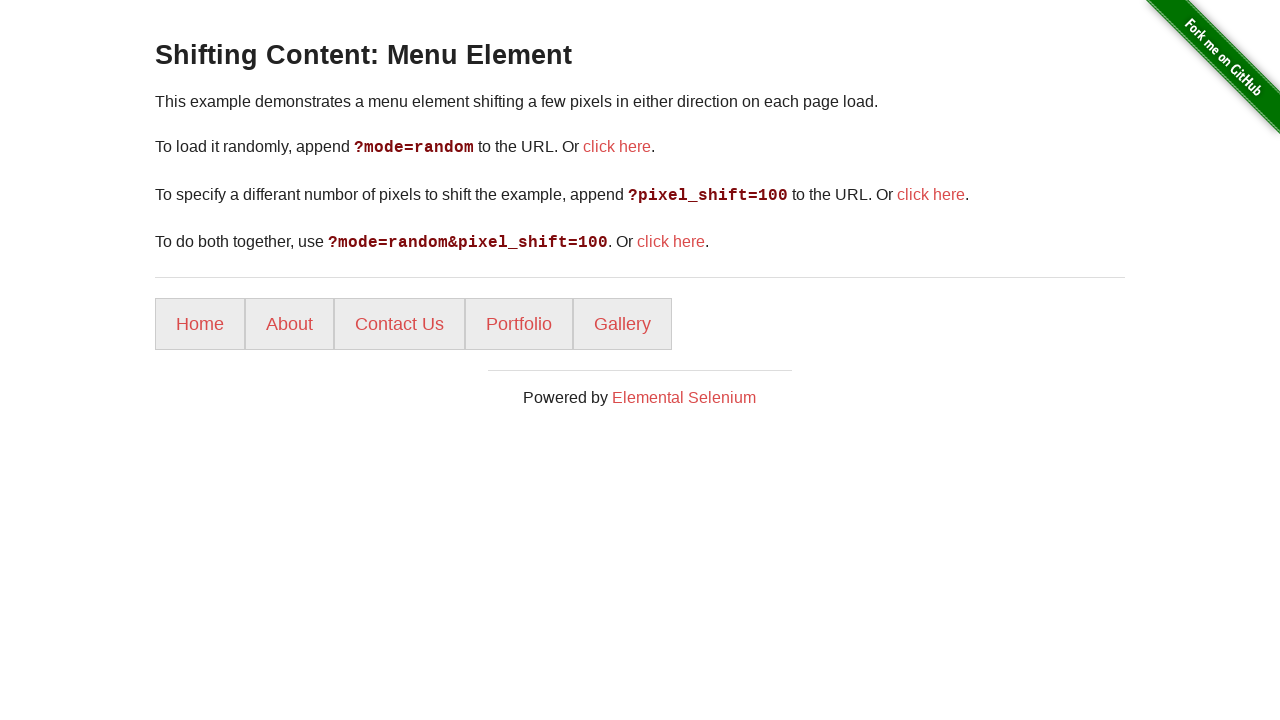